Tests the .NET Fiddle online code editor by clicking the Run button to execute the default code and verifying that output is produced, then clicking Save button and verifying that a login prompt appears for unauthenticated users.

Starting URL: https://dotnetfiddle.net/

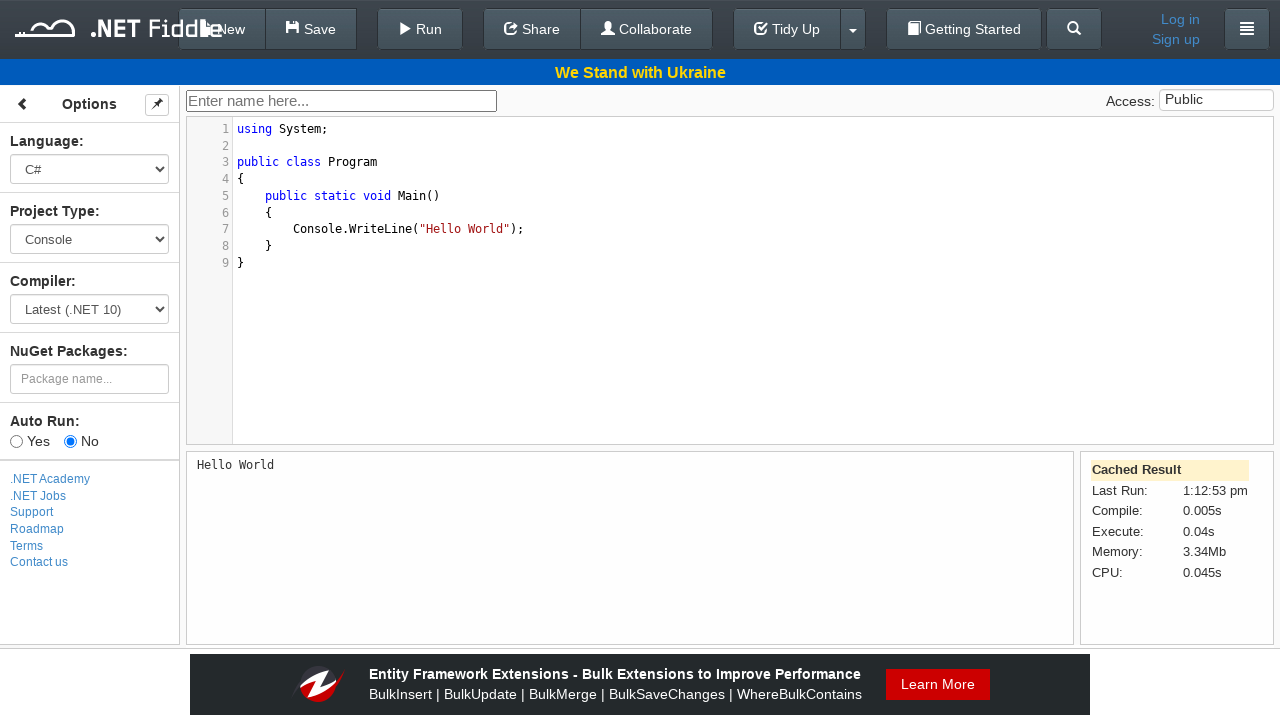

Run button loaded on .NET Fiddle homepage
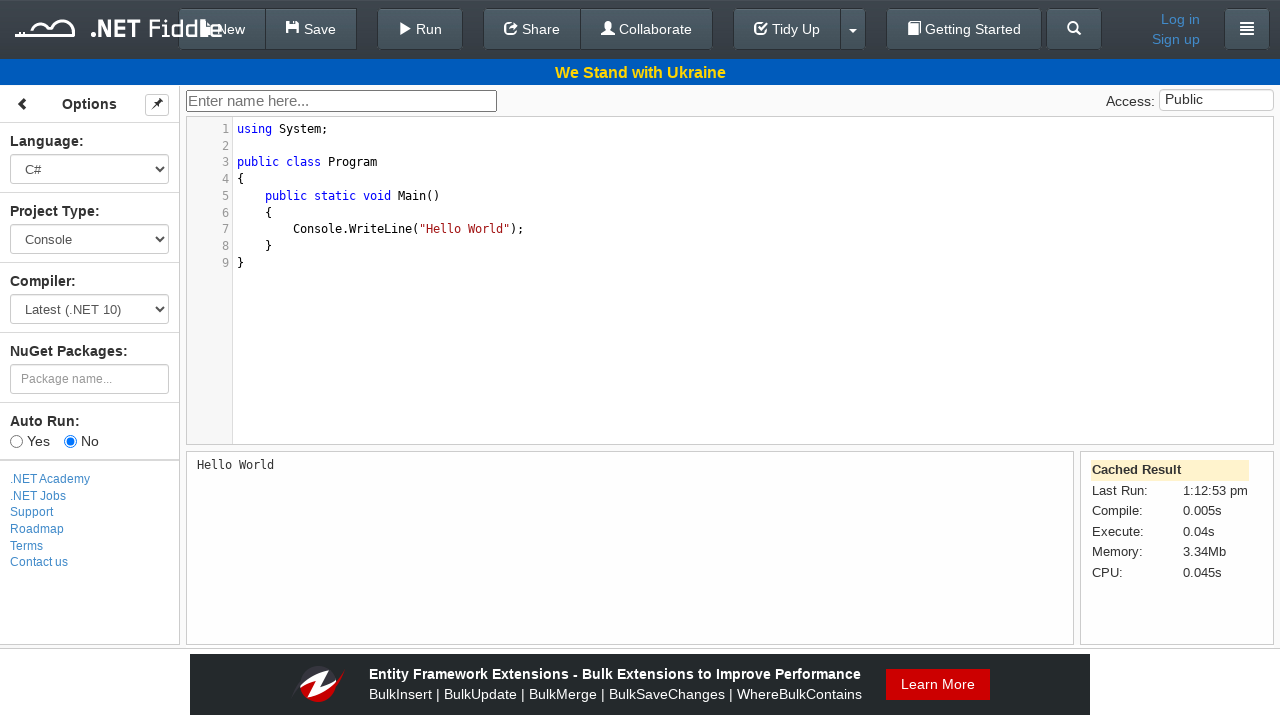

Clicked Run button to execute default code at (420, 29) on #run-button
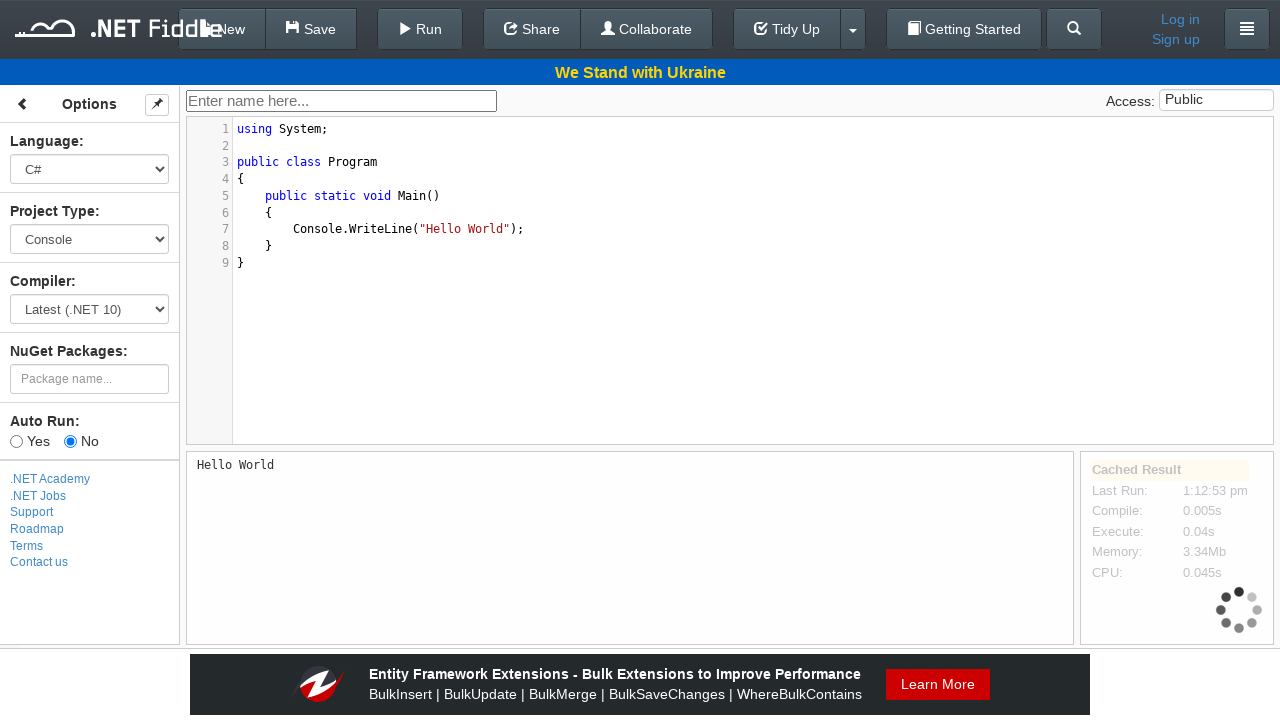

Code output appeared after execution
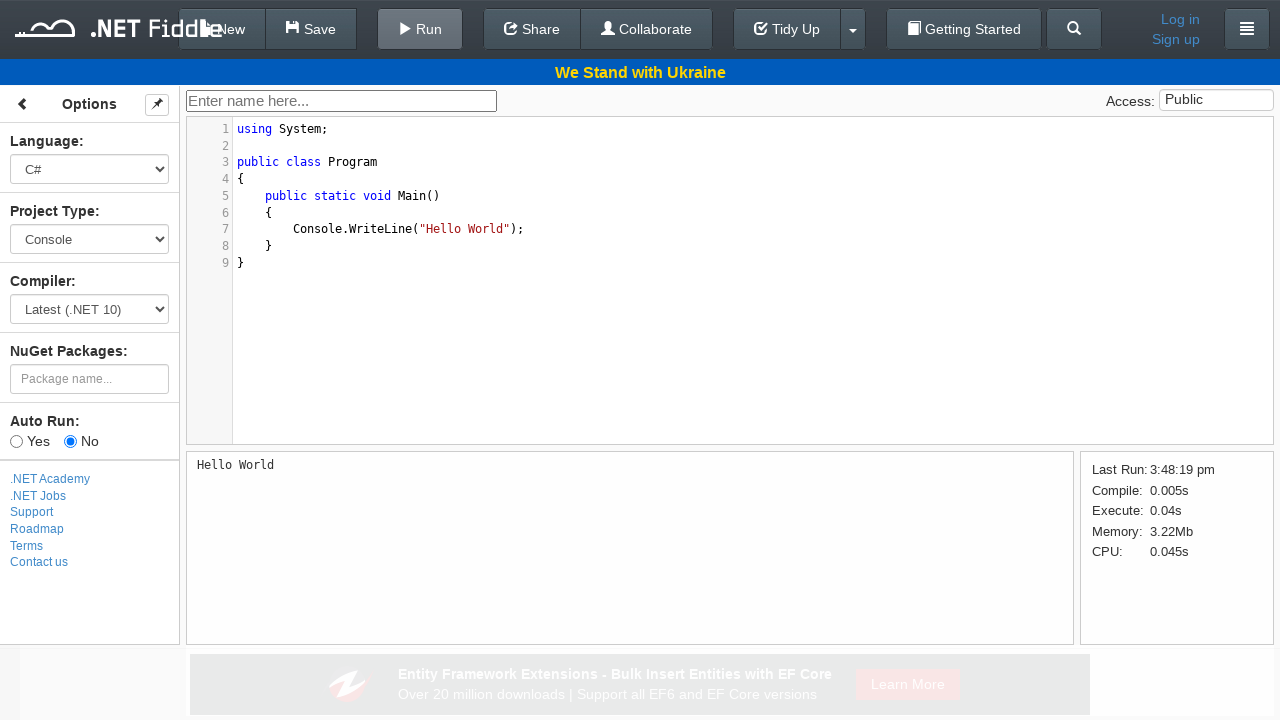

Clicked Save button at (311, 29) on #save-button
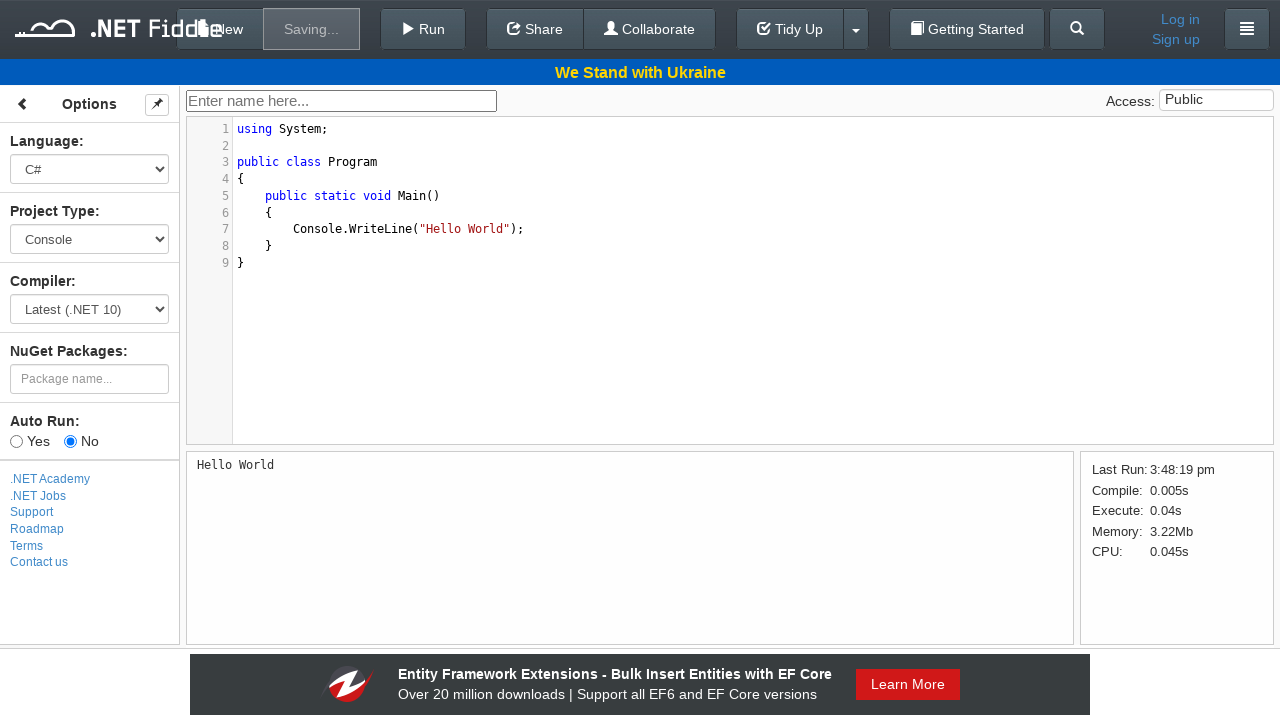

Login prompt appeared with Email field for unauthenticated user
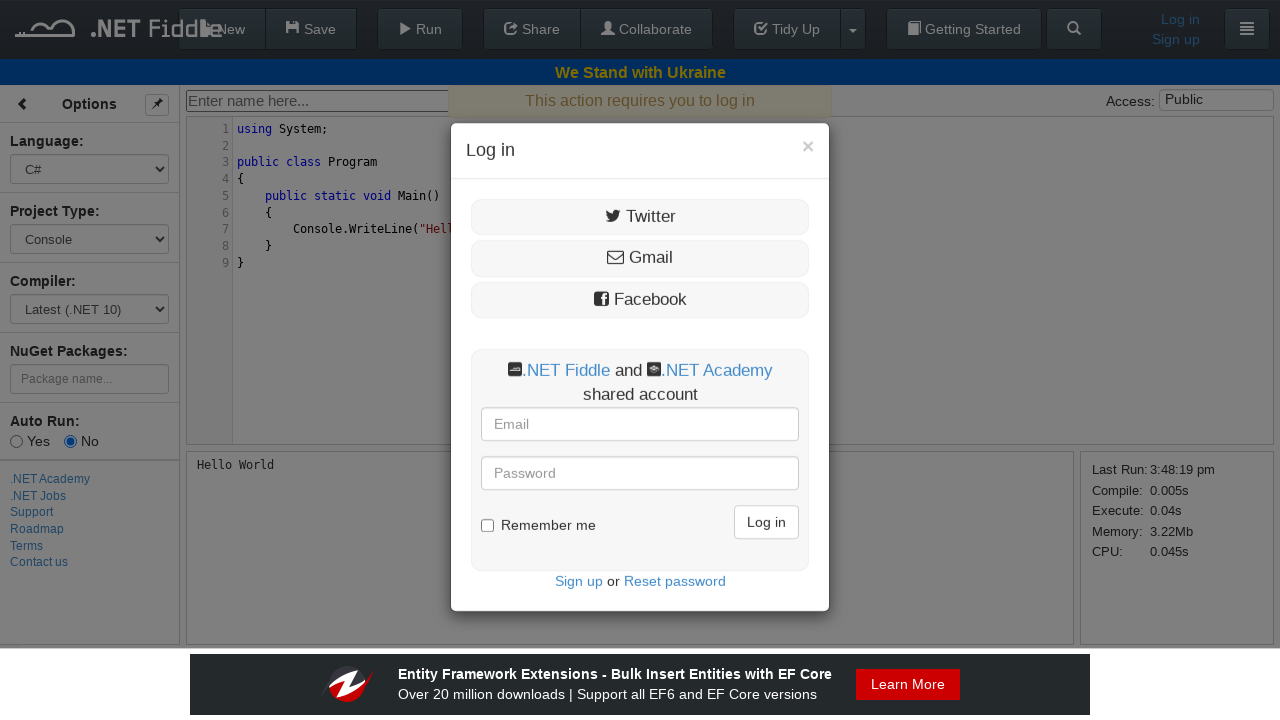

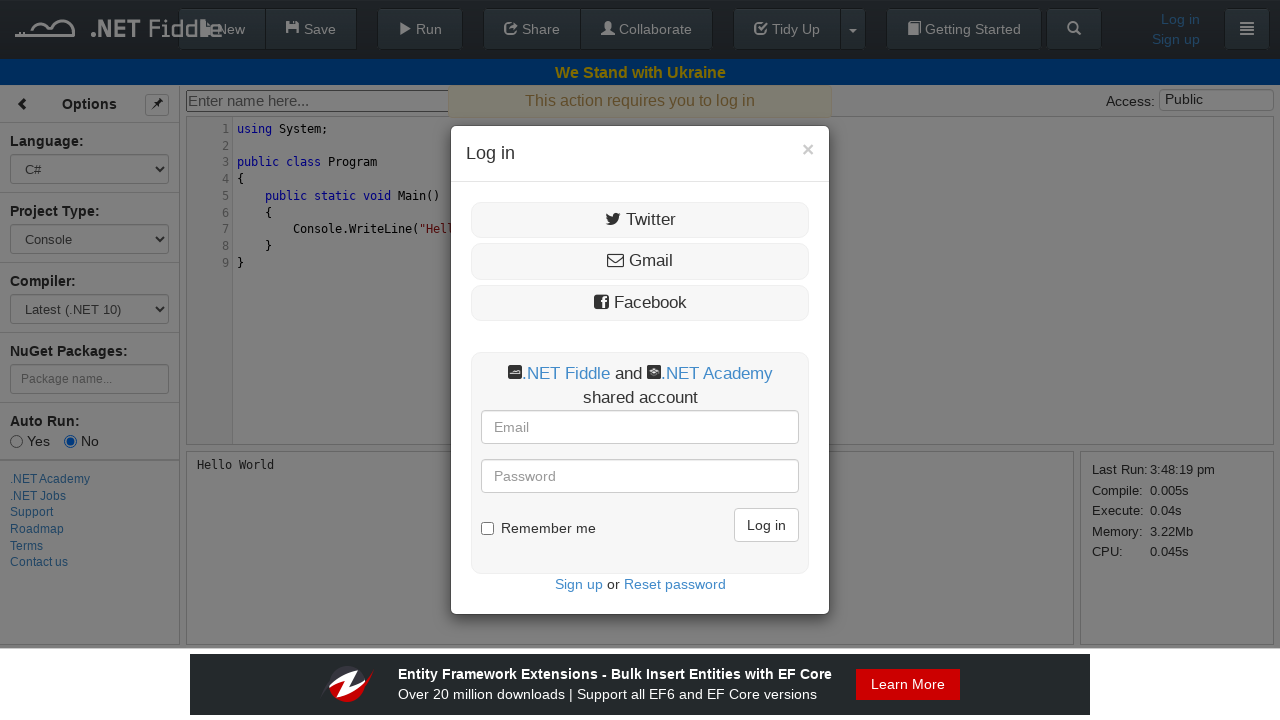